Tests static dropdown functionality by selecting options using different selection methods (by index, by visible text, and by value)

Starting URL: https://rahulshettyacademy.com/dropdownsPractise/

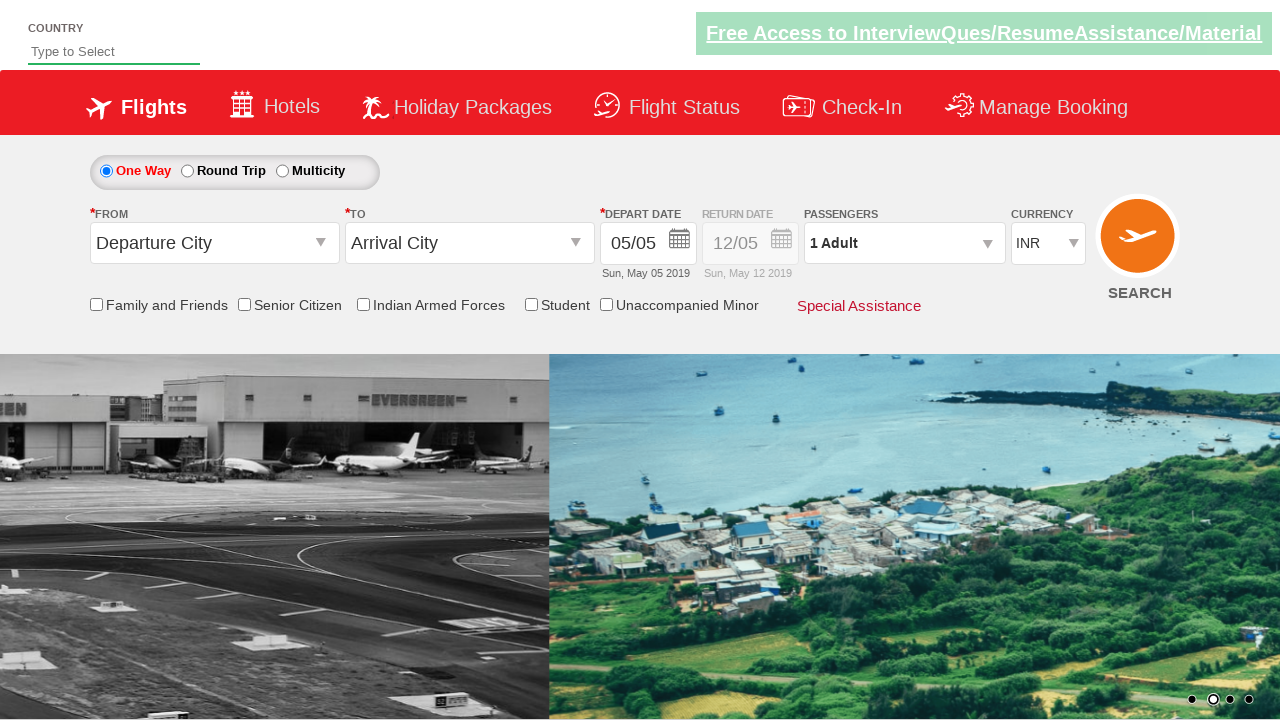

Selected dropdown option at index 3 on #ctl00_mainContent_DropDownListCurrency
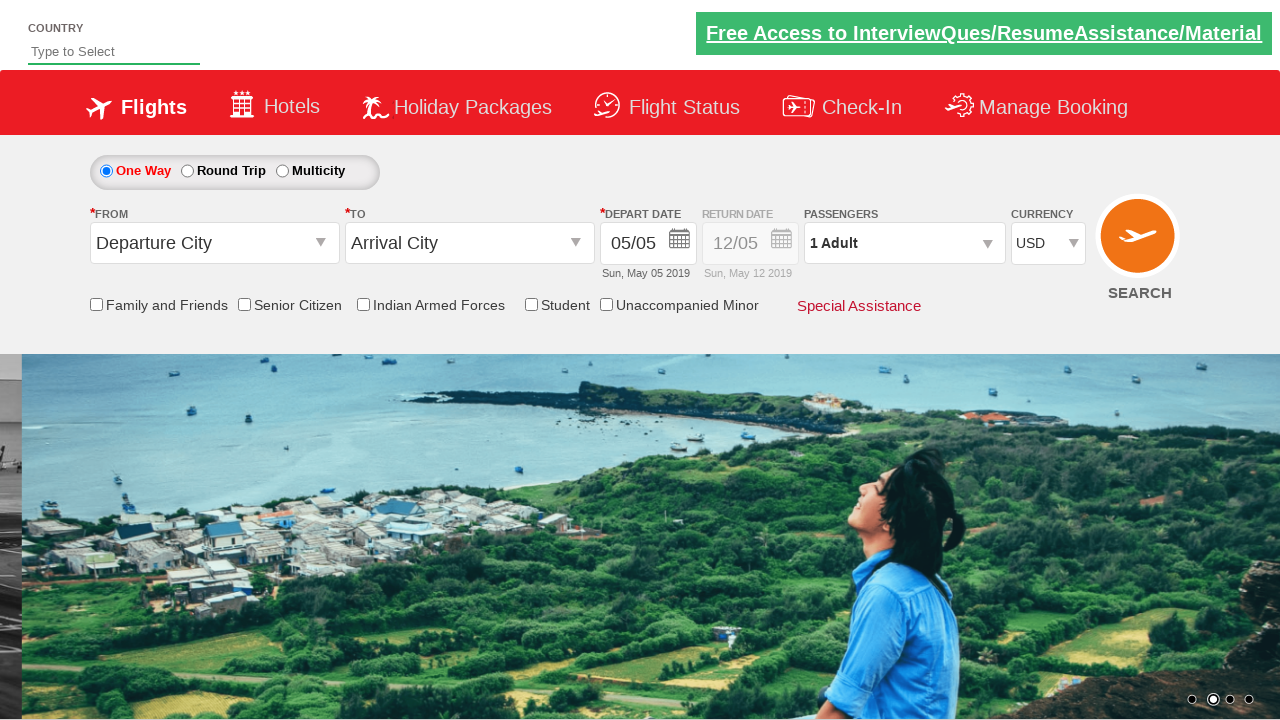

Selected dropdown option by visible text 'AED' on #ctl00_mainContent_DropDownListCurrency
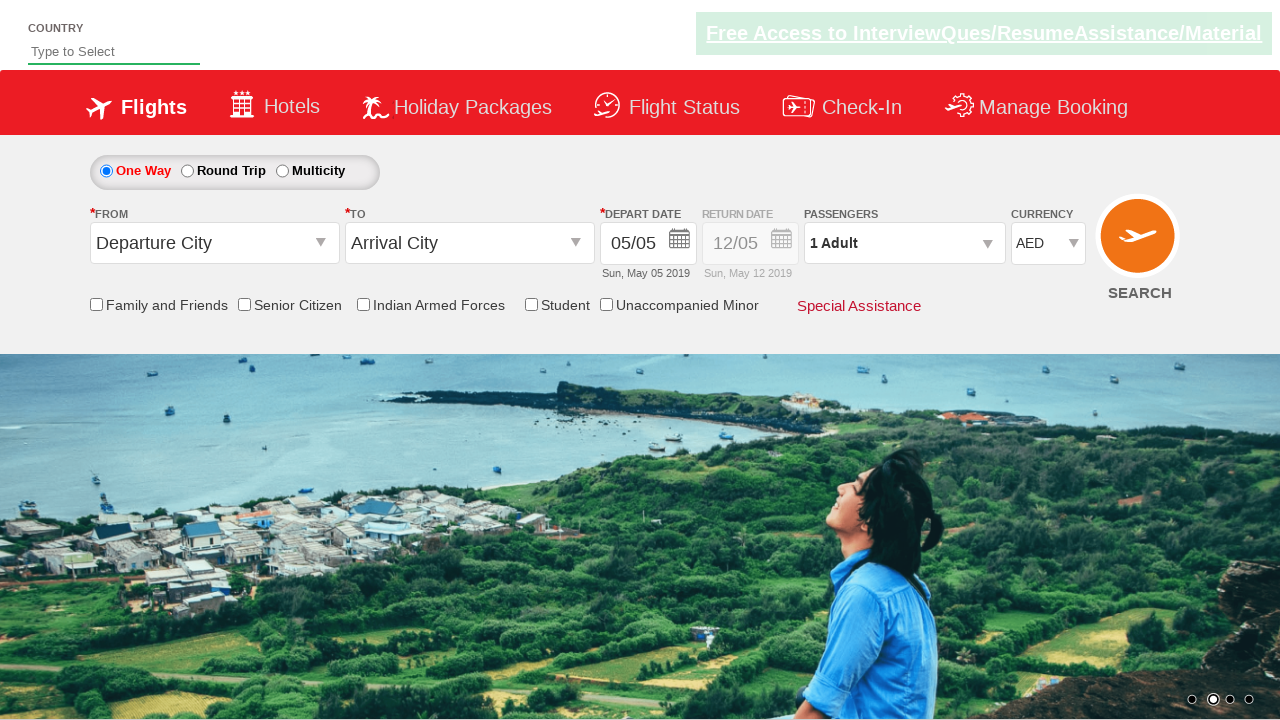

Selected dropdown option by value 'INR' on #ctl00_mainContent_DropDownListCurrency
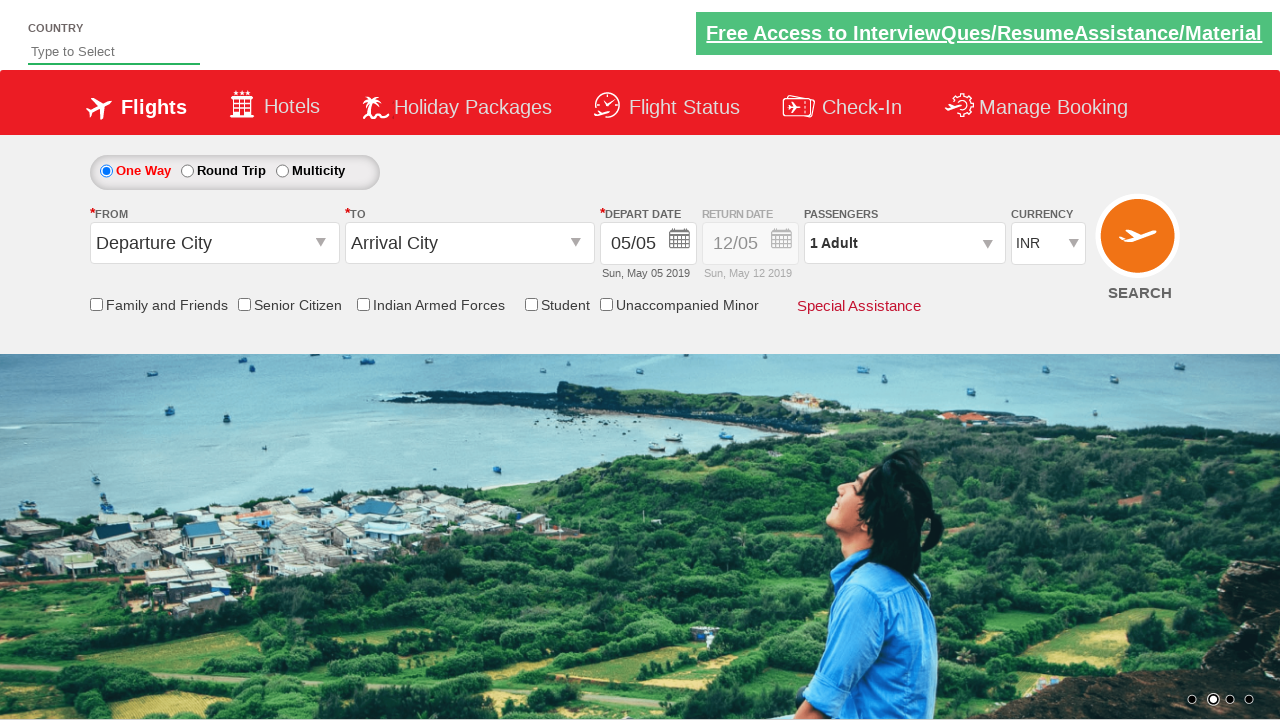

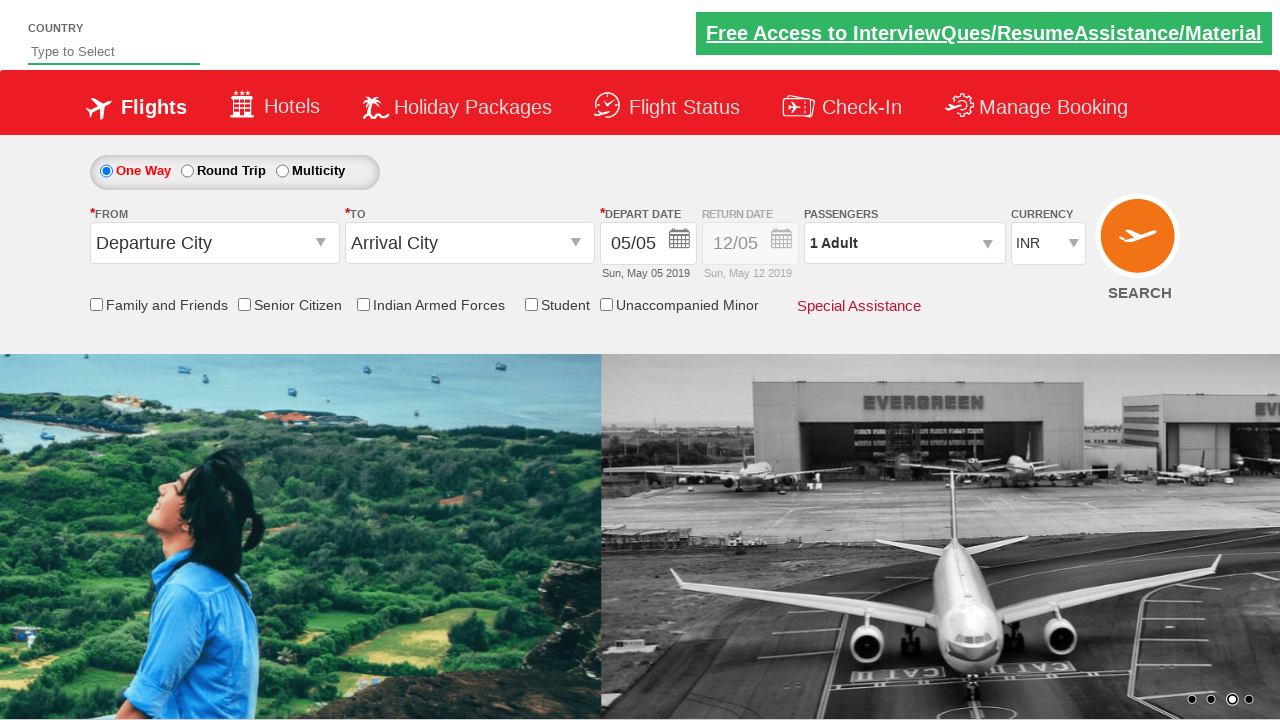